Tests drag and drop functionality by dragging an element from one location and dropping it onto another element

Starting URL: https://crossbrowsertesting.github.io/drag-and-drop.html

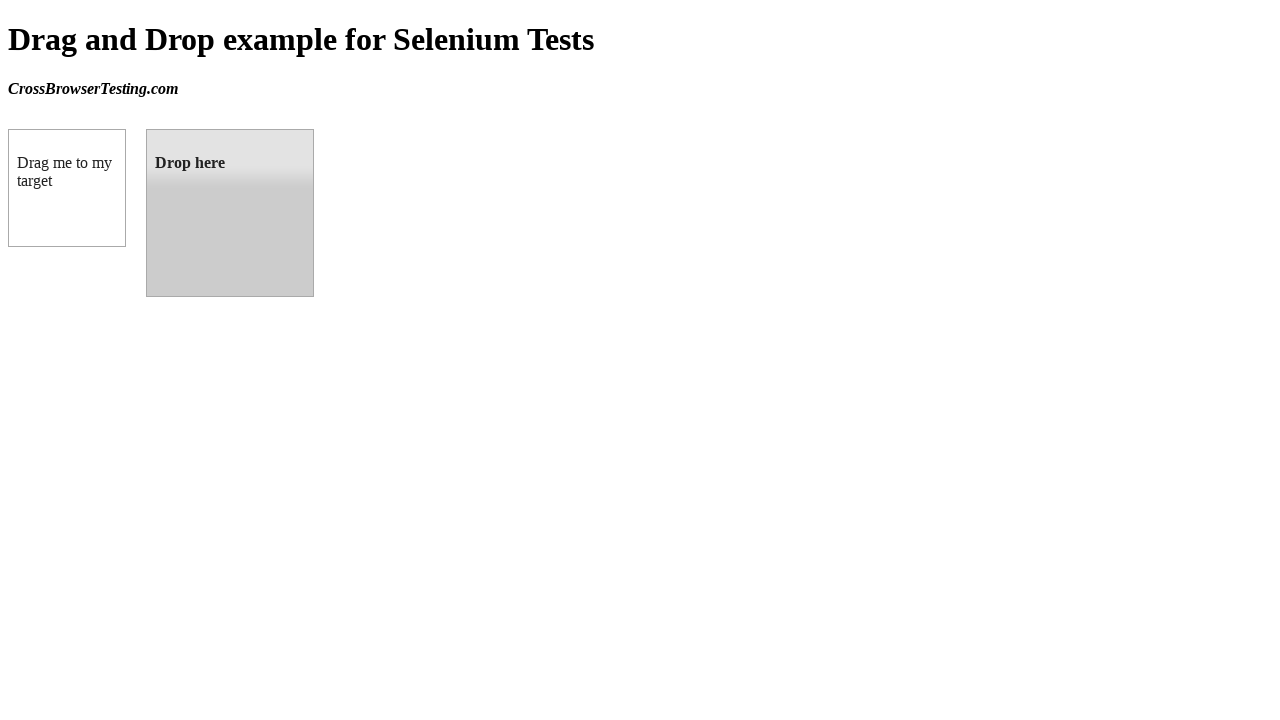

Located draggable element
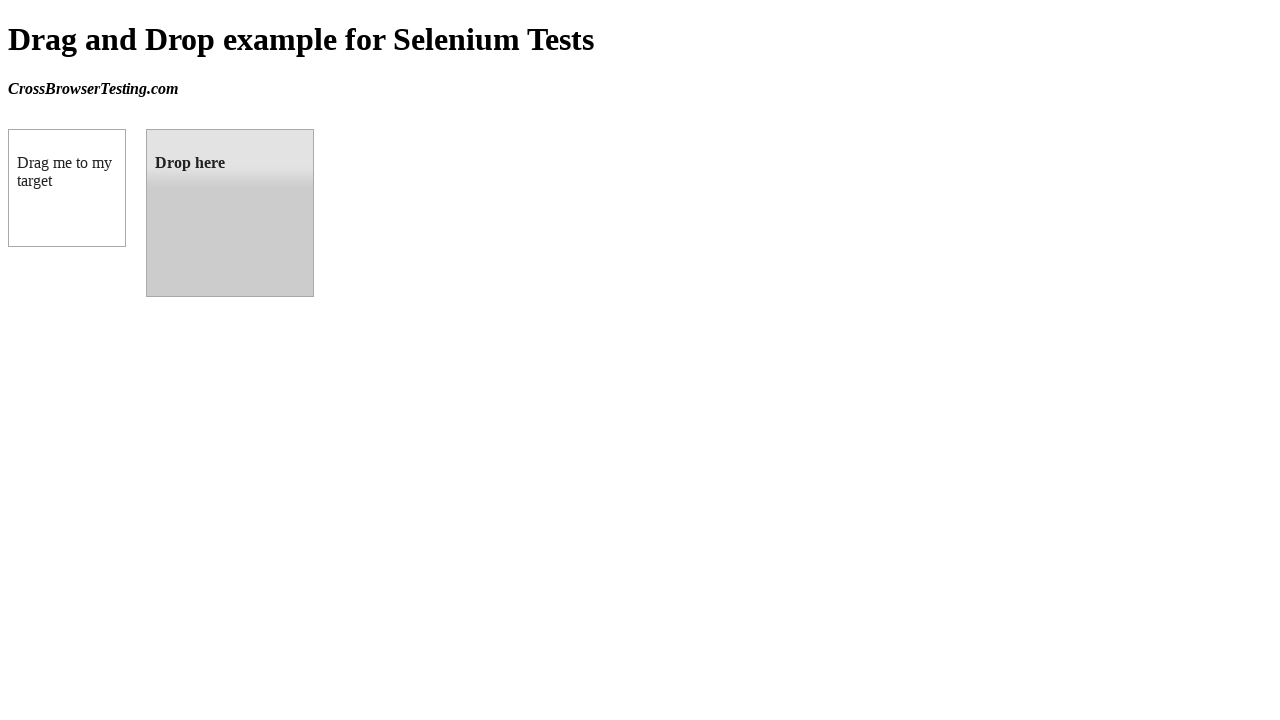

Located droppable element
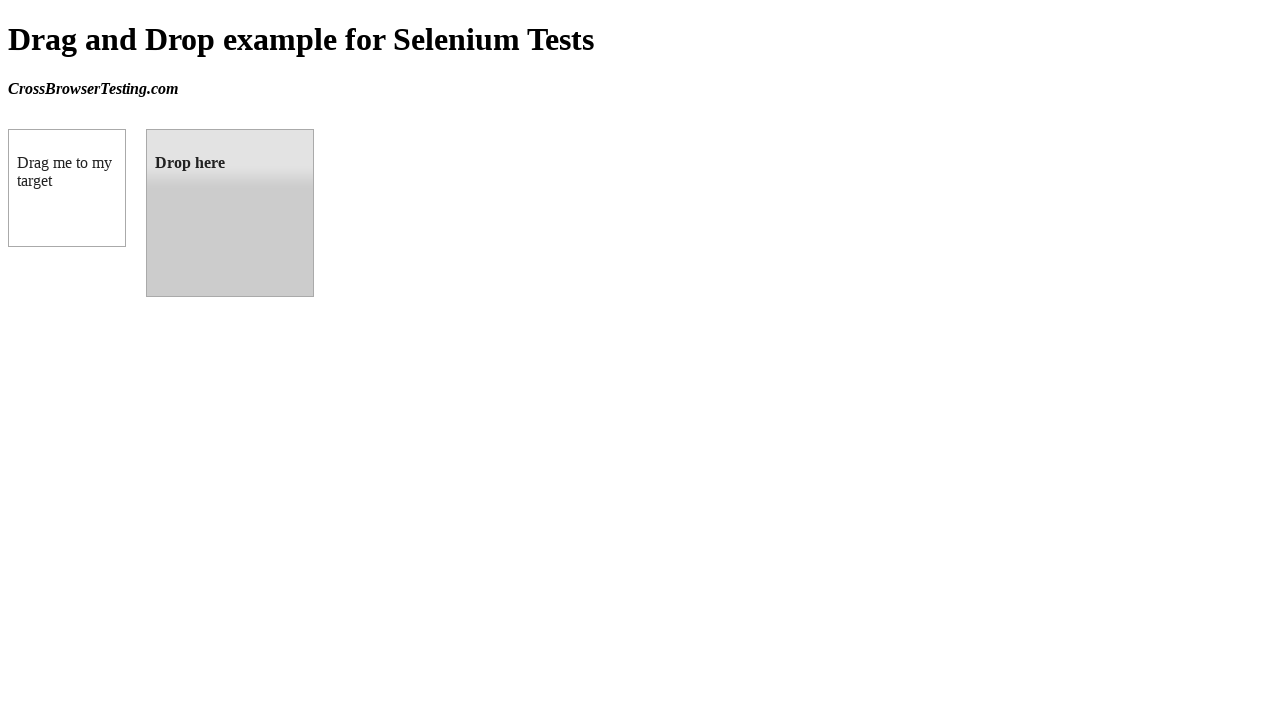

Dragged element from source and dropped it onto target at (230, 213)
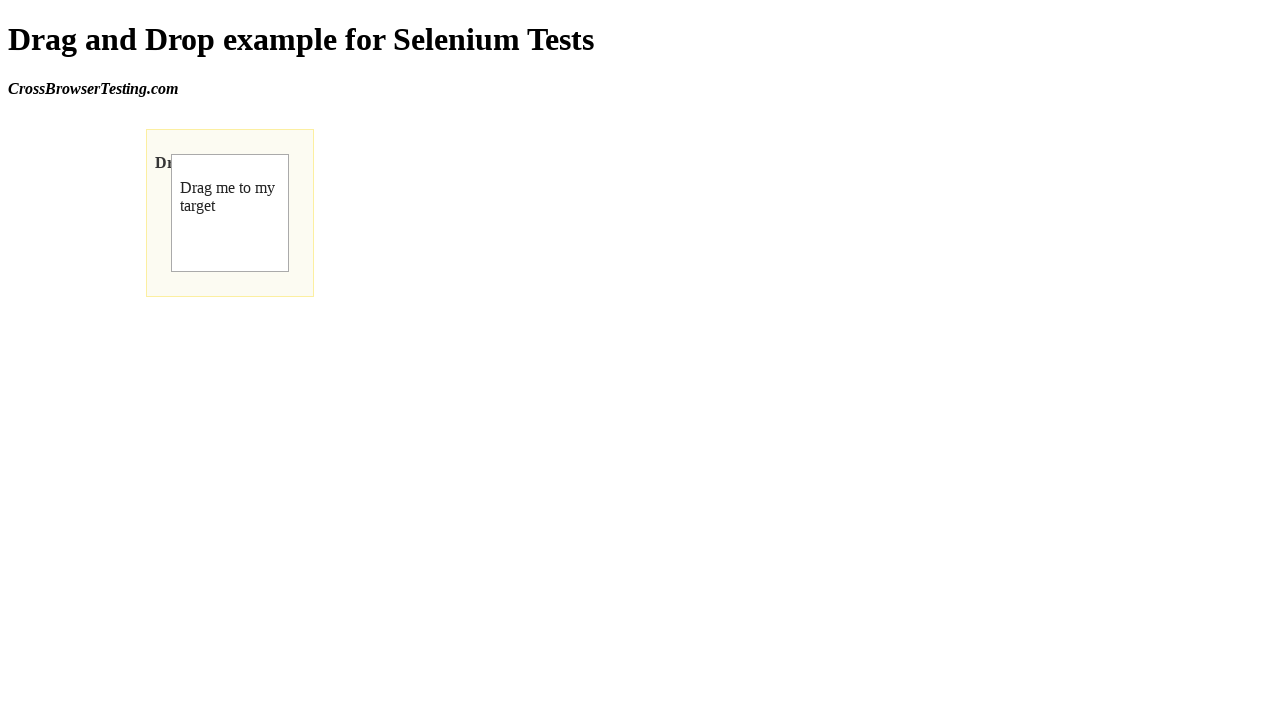

Verified drop was successful - droppable element now contains 'Dropped' text
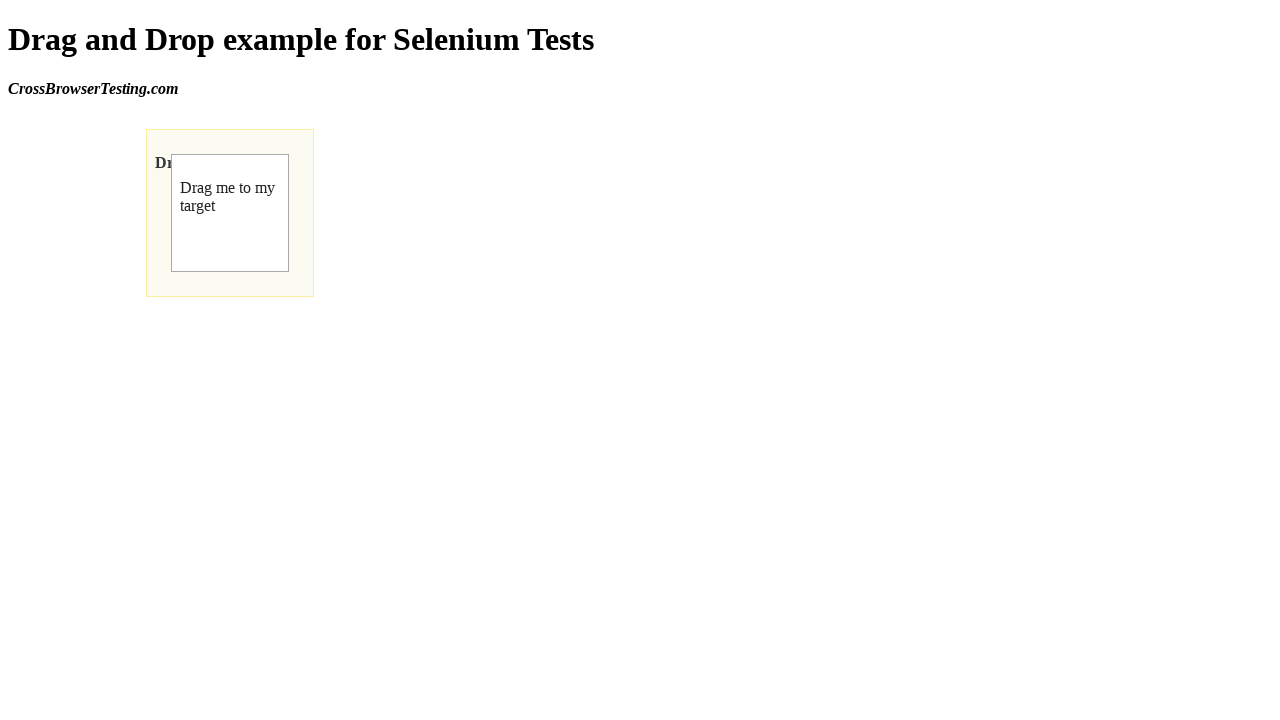

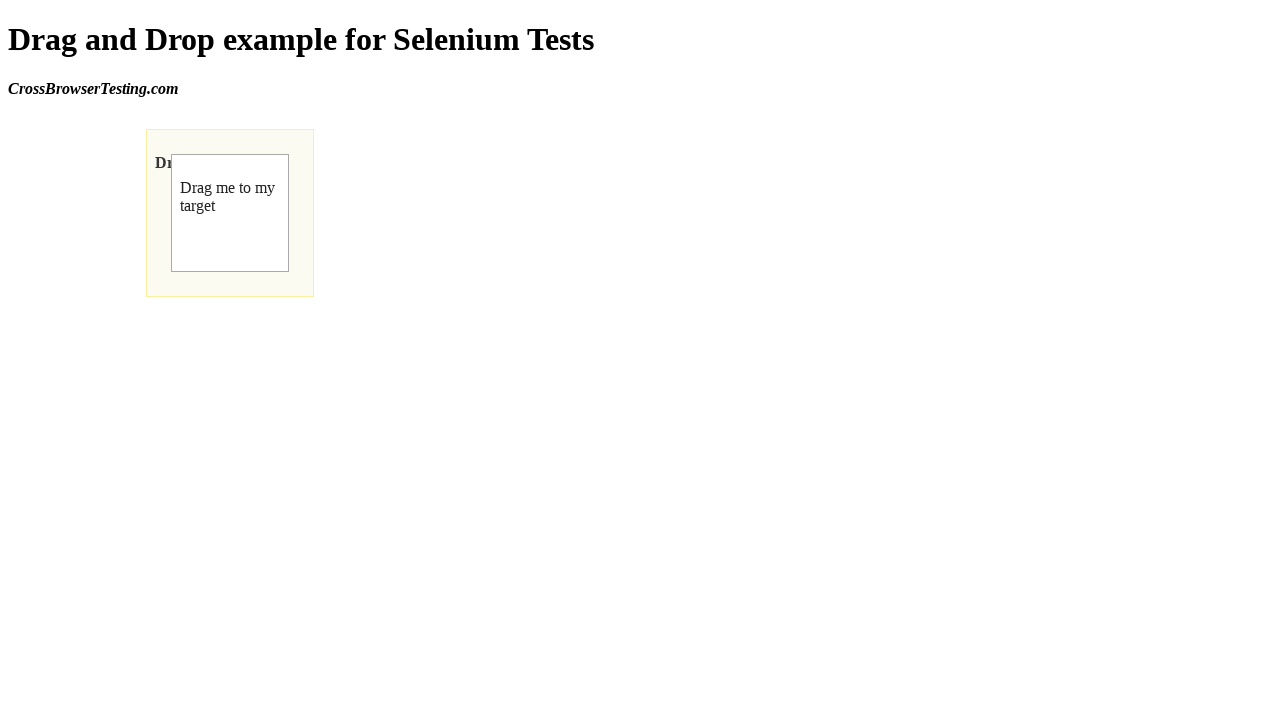